Tests exit intent modal by moving the mouse outside the viewport to trigger the modal popup.

Starting URL: http://the-internet.herokuapp.com/exit_intent

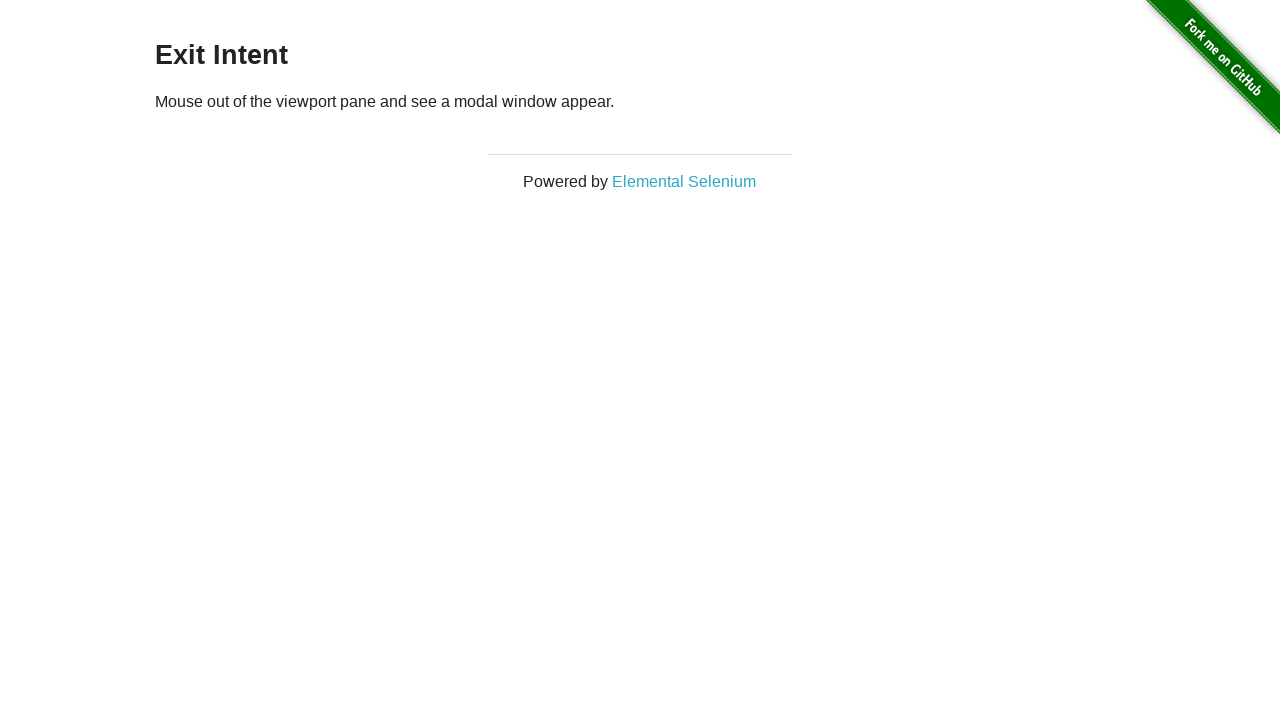

Moved mouse to top of viewport at coordinates (500, 0) at (500, 0)
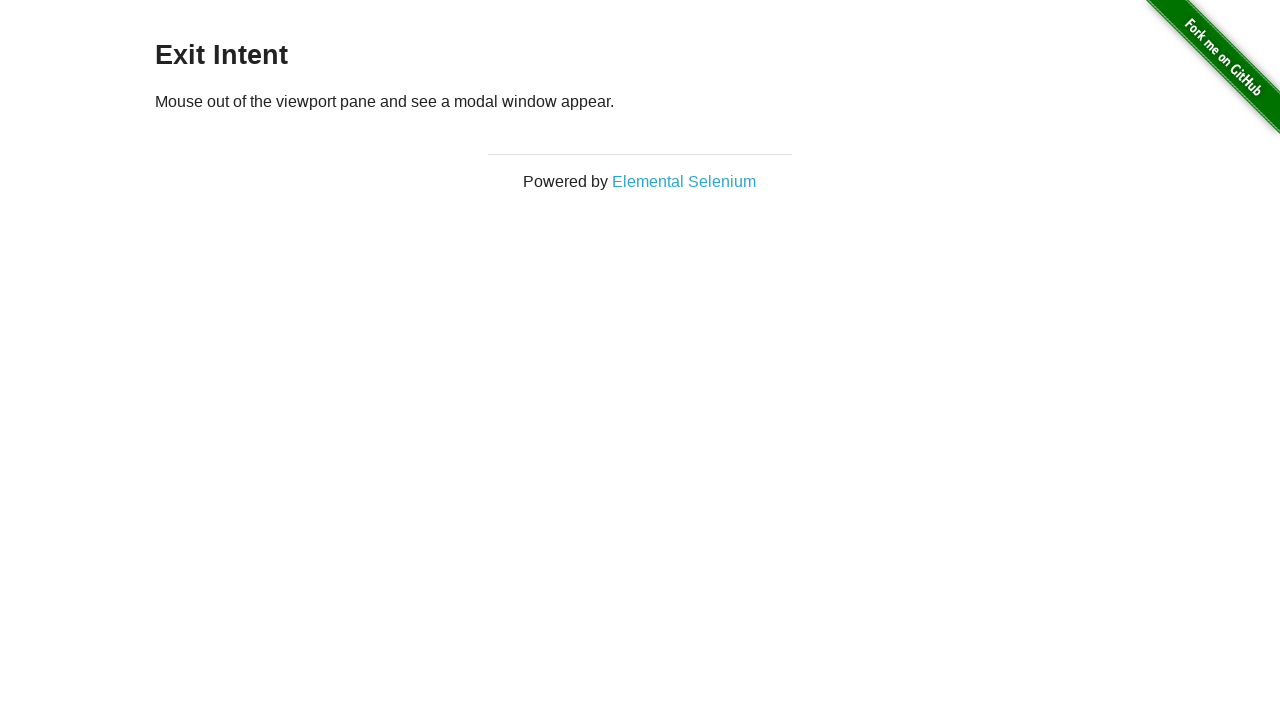

Moved mouse outside viewport at coordinates (500, -100) to trigger exit intent modal at (500, -100)
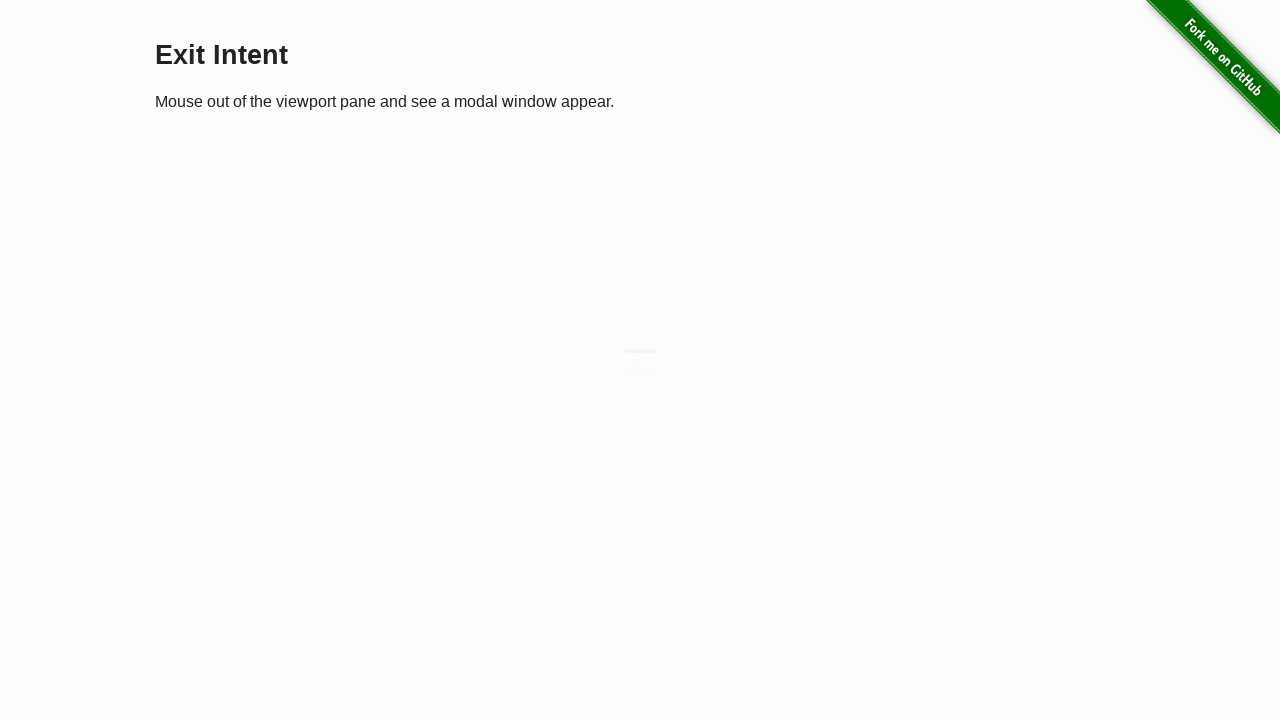

Exit intent modal appeared with visible modal body
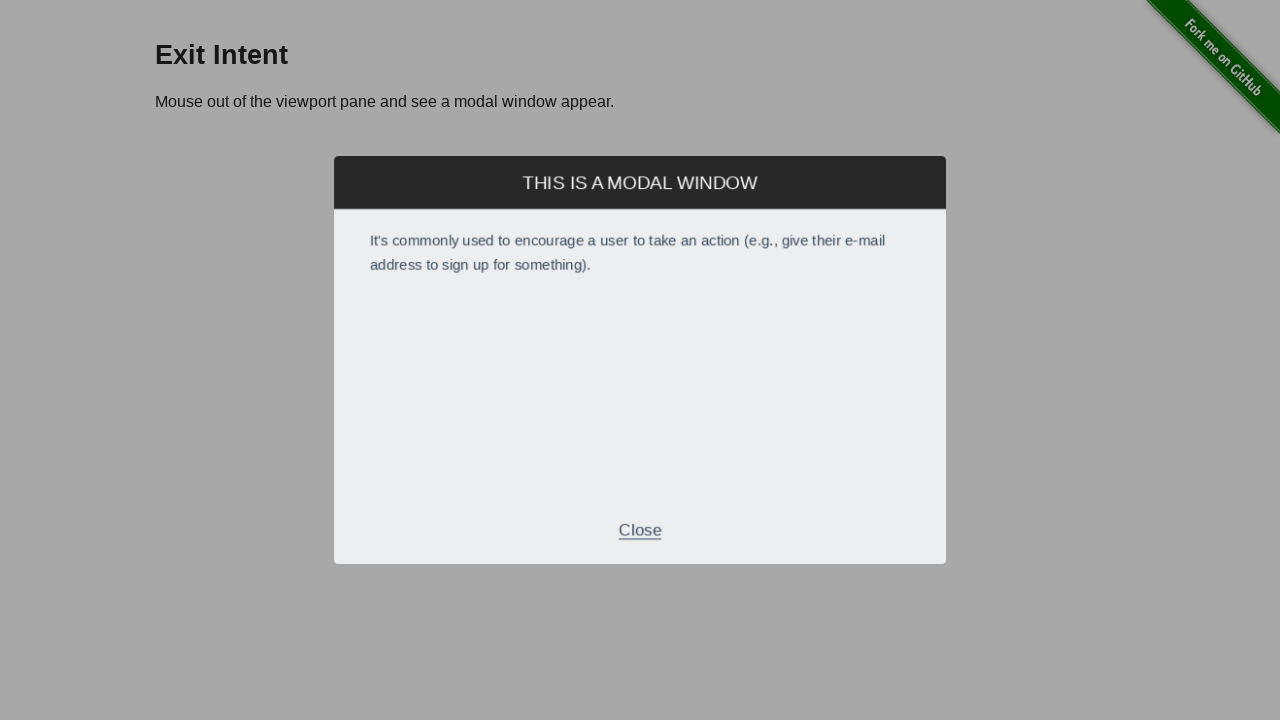

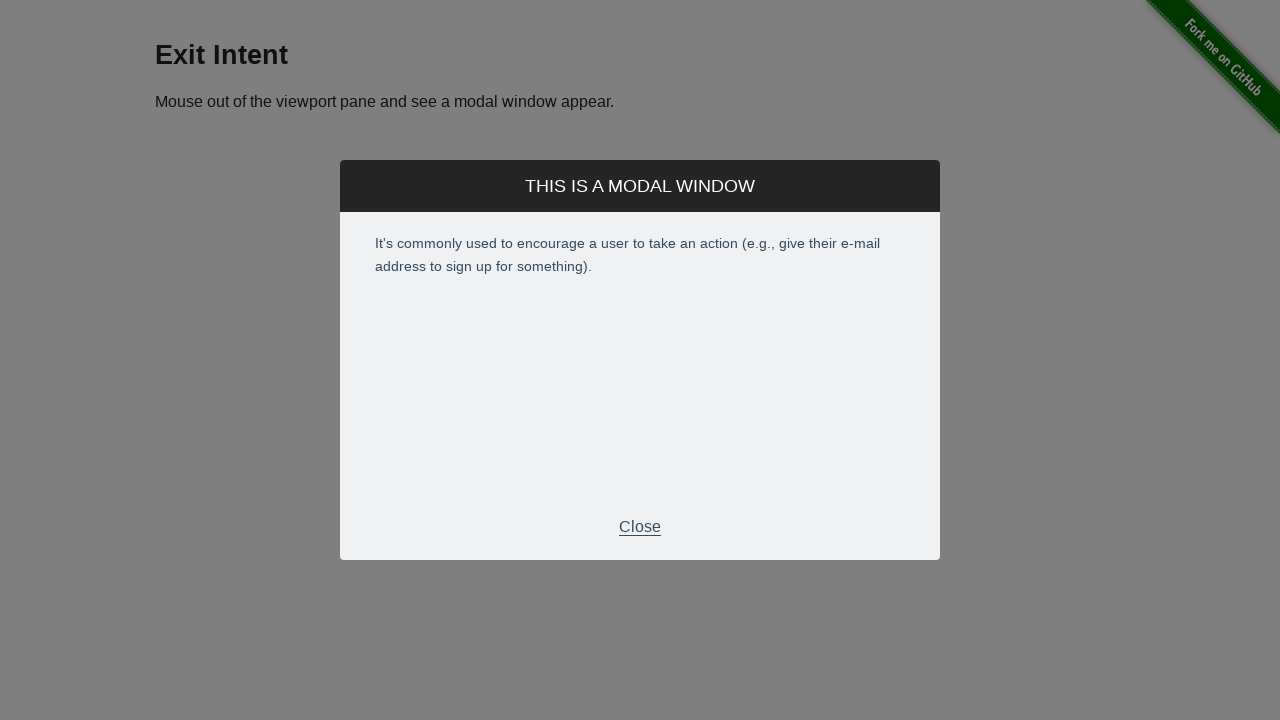